Tests form validation by clicking next without filling required fields and verifying error message appears

Starting URL: https://galmatalon.github.io/tutorials/indexID.html

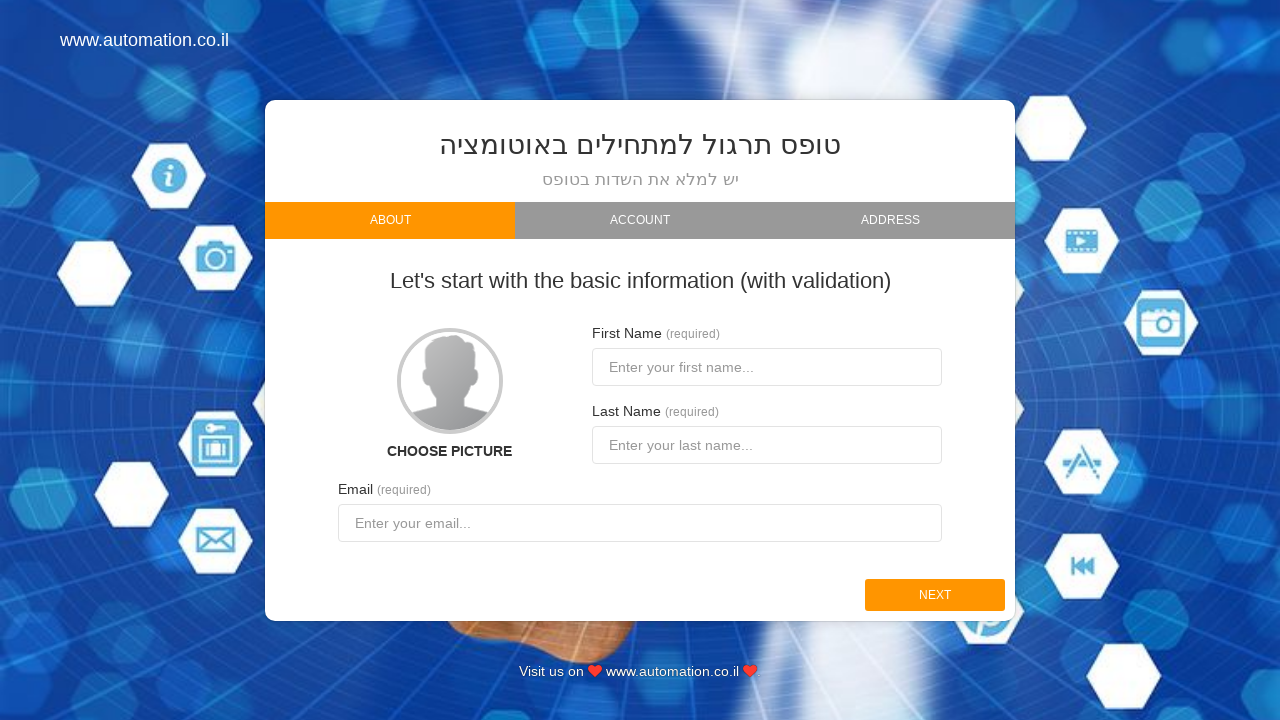

Clicked next button without filling required fields at (935, 595) on #next
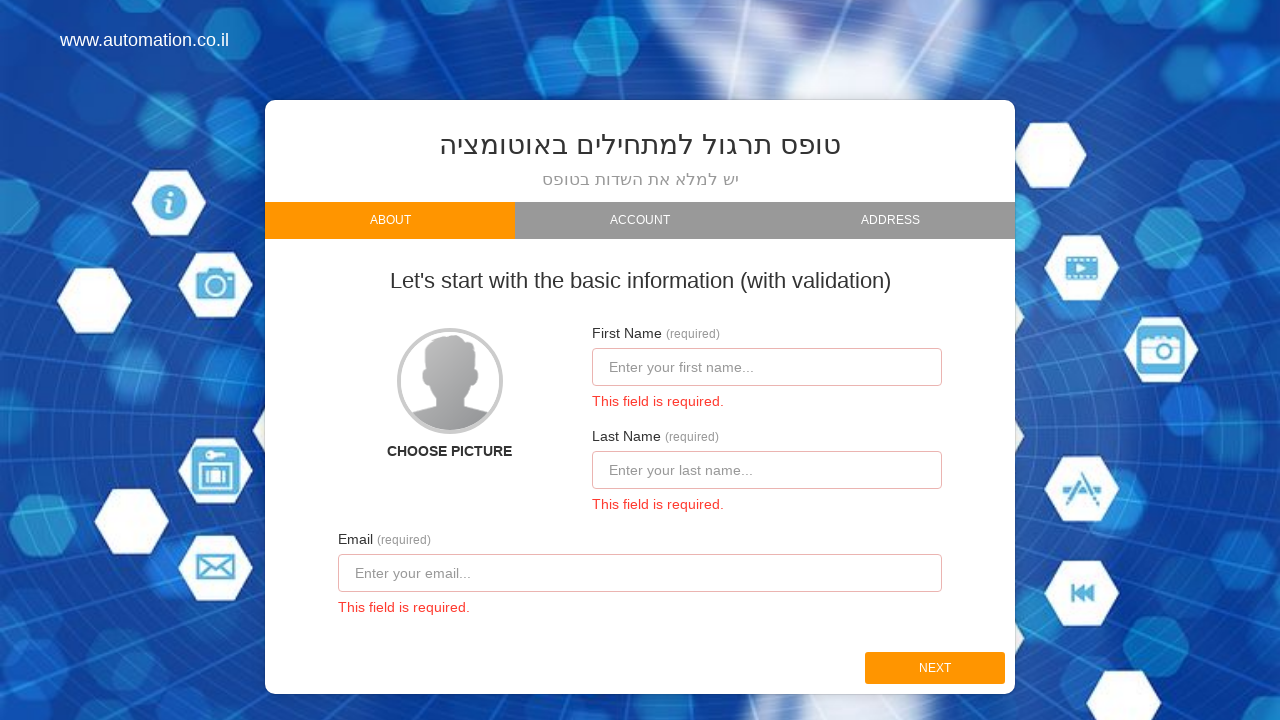

Error message for firstname field appeared
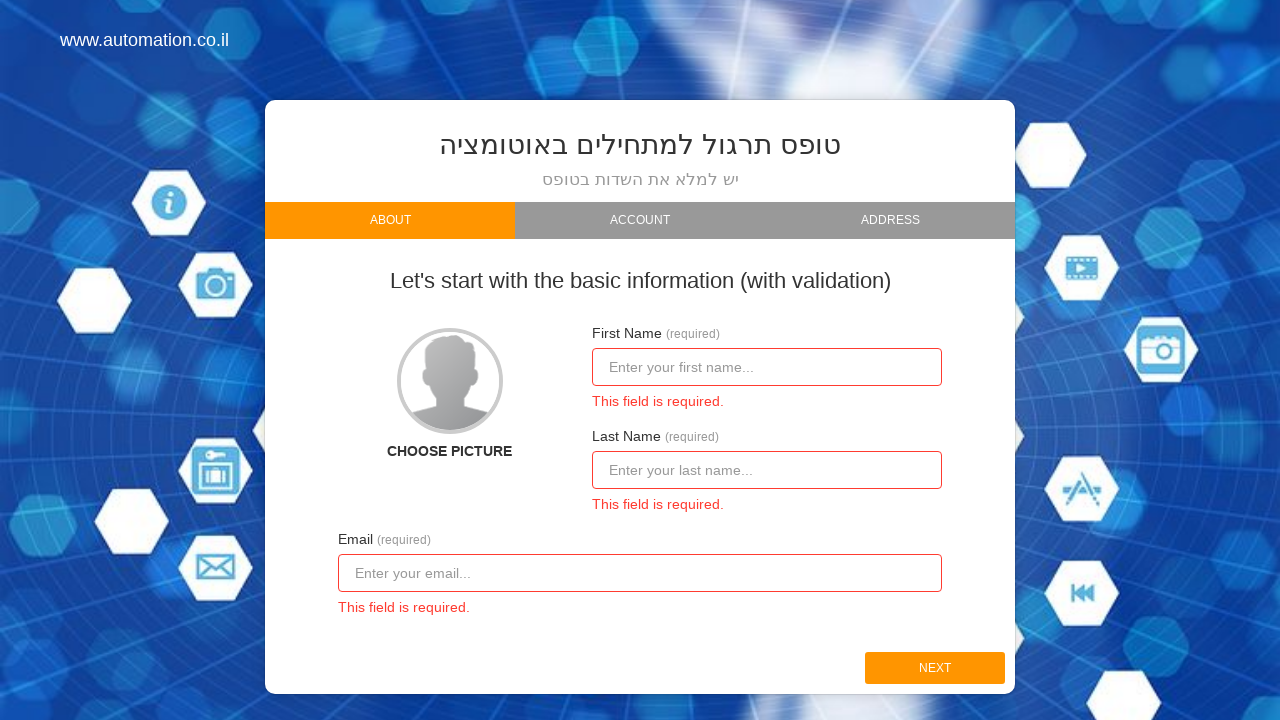

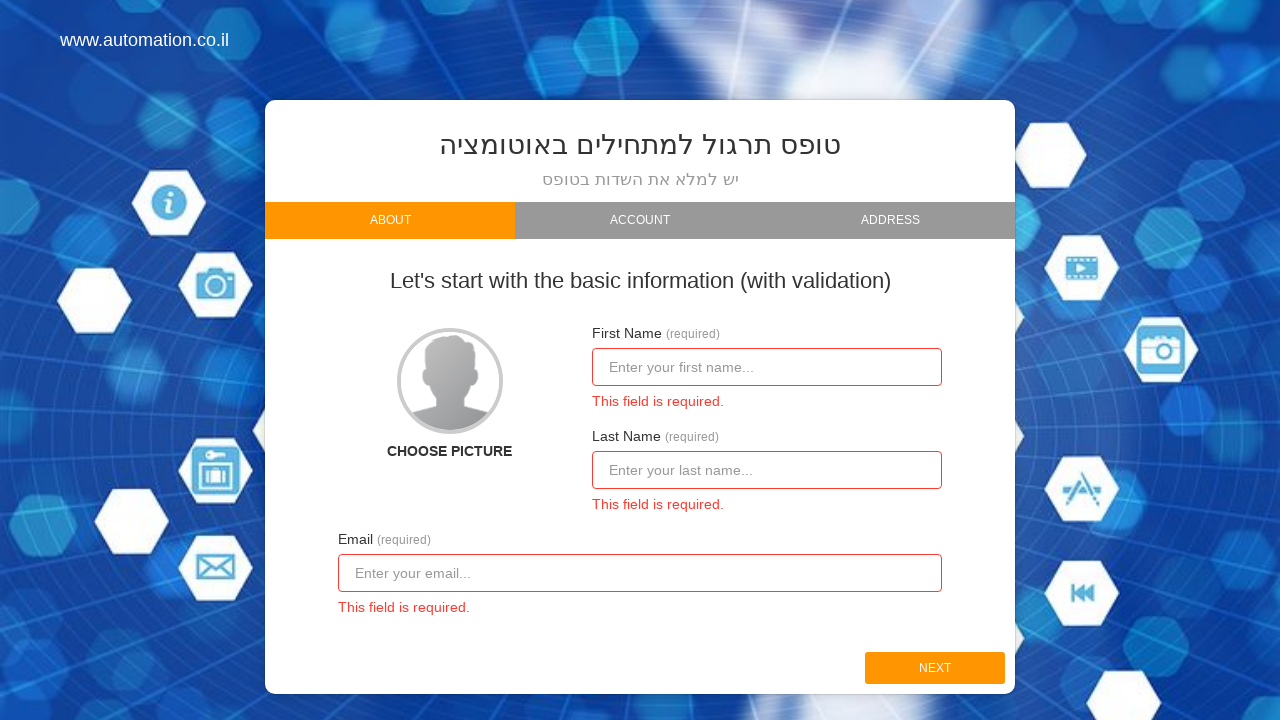